Tests dynamic loading by clicking a button and waiting for a hidden element to become visible

Starting URL: https://the-internet.herokuapp.com/dynamic_loading/1

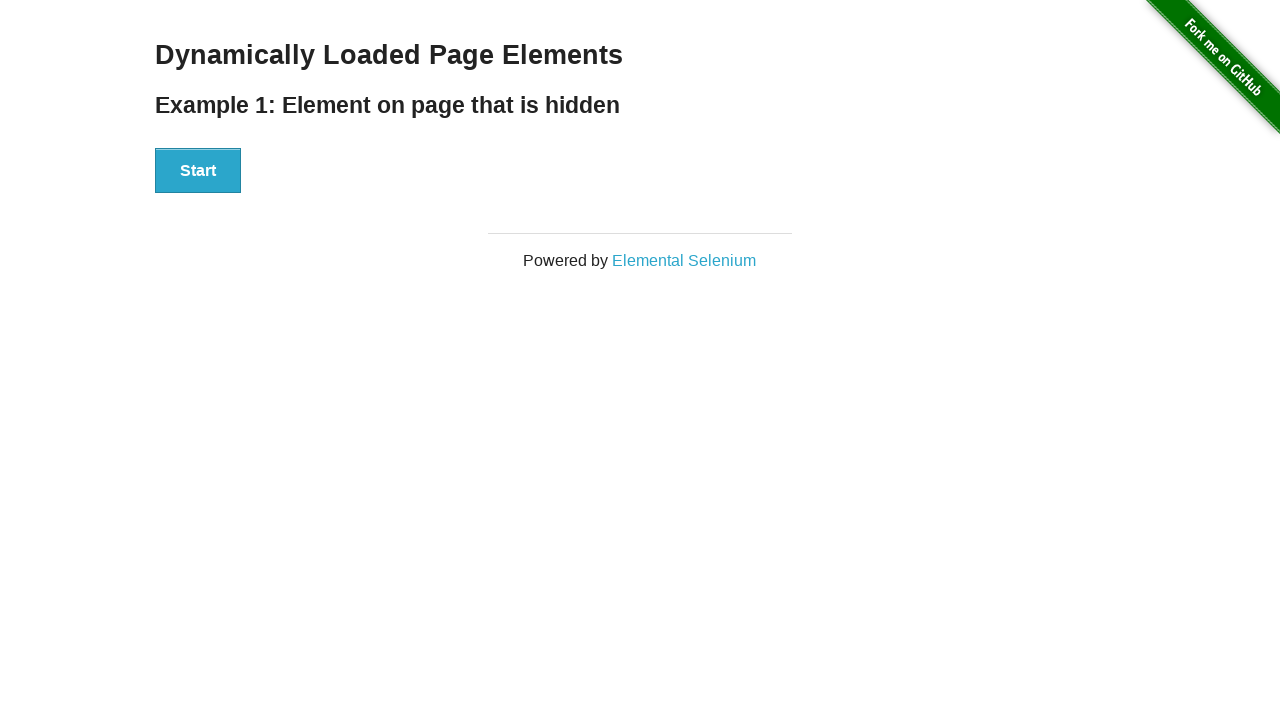

Clicked start button to trigger dynamic loading at (198, 171) on xpath=//button
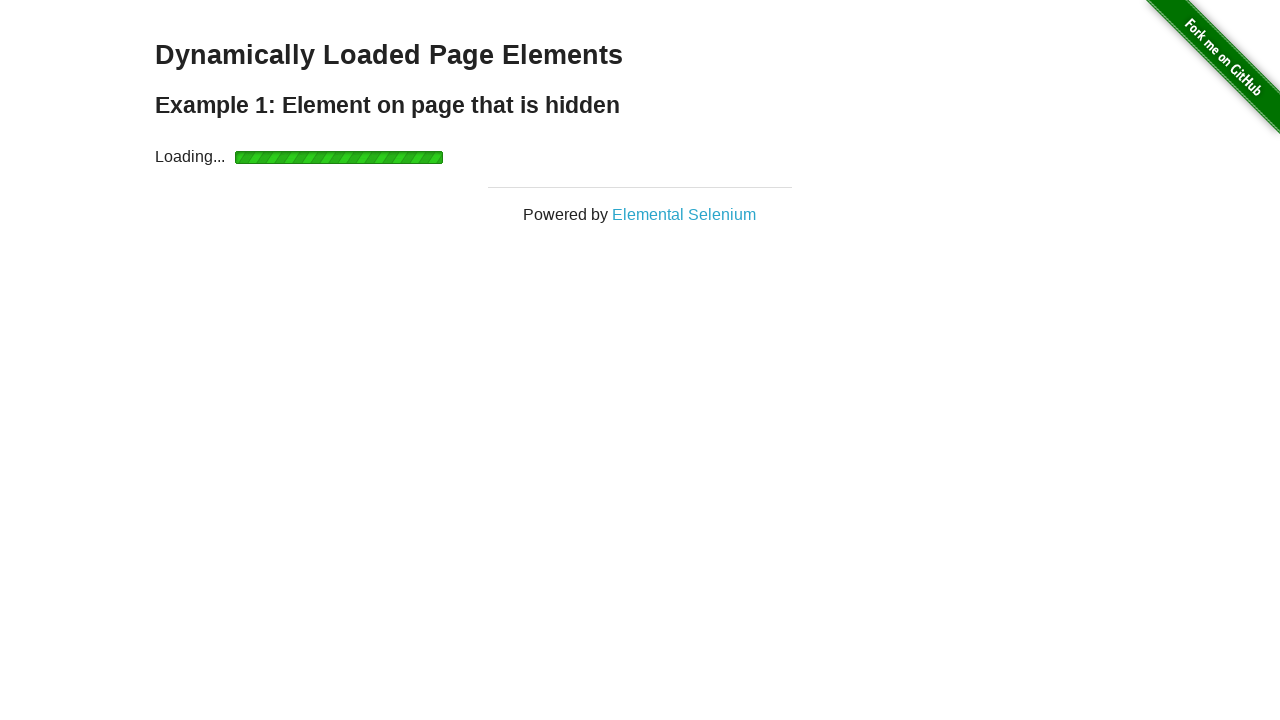

Hidden message element became visible
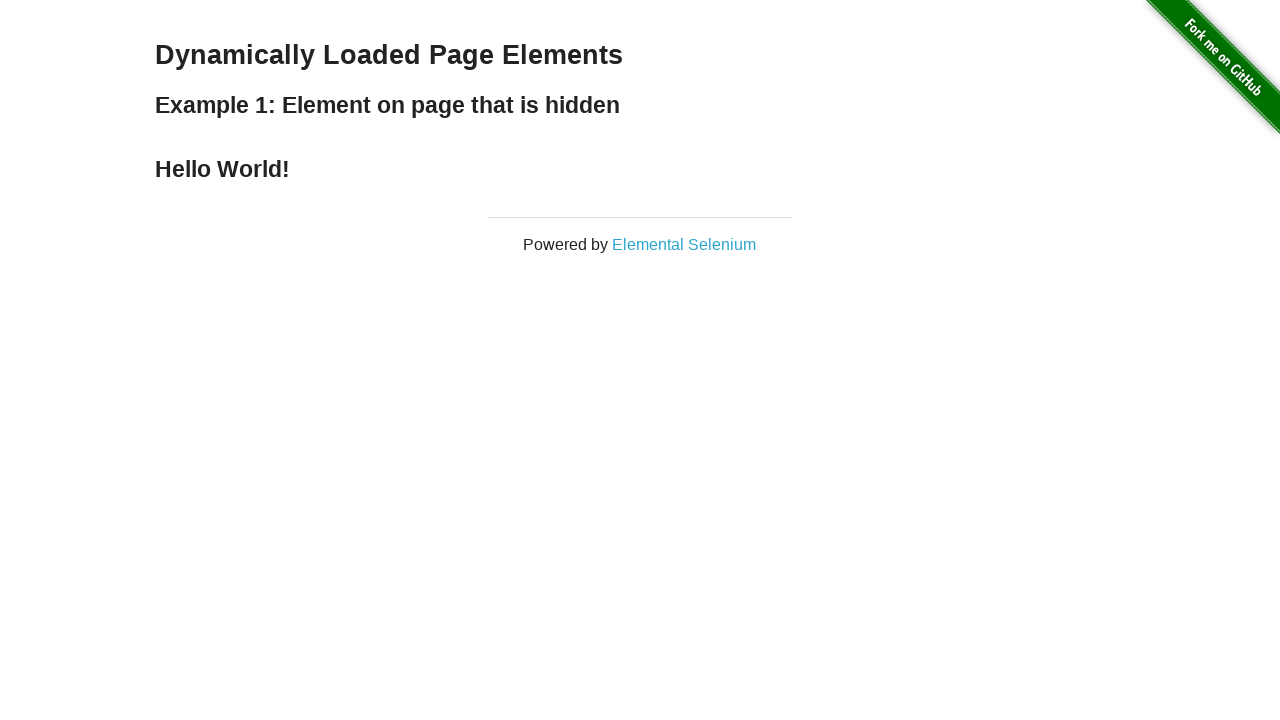

Located the message element
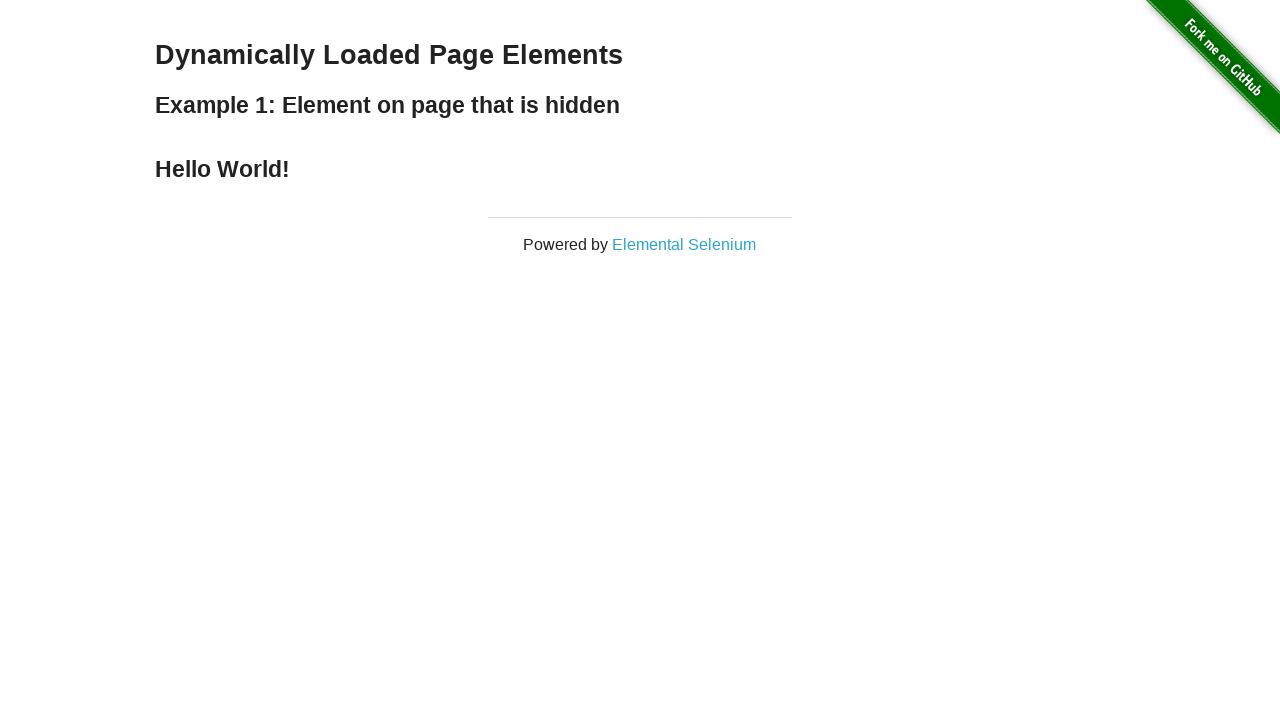

Verified message text is 'Hello World!'
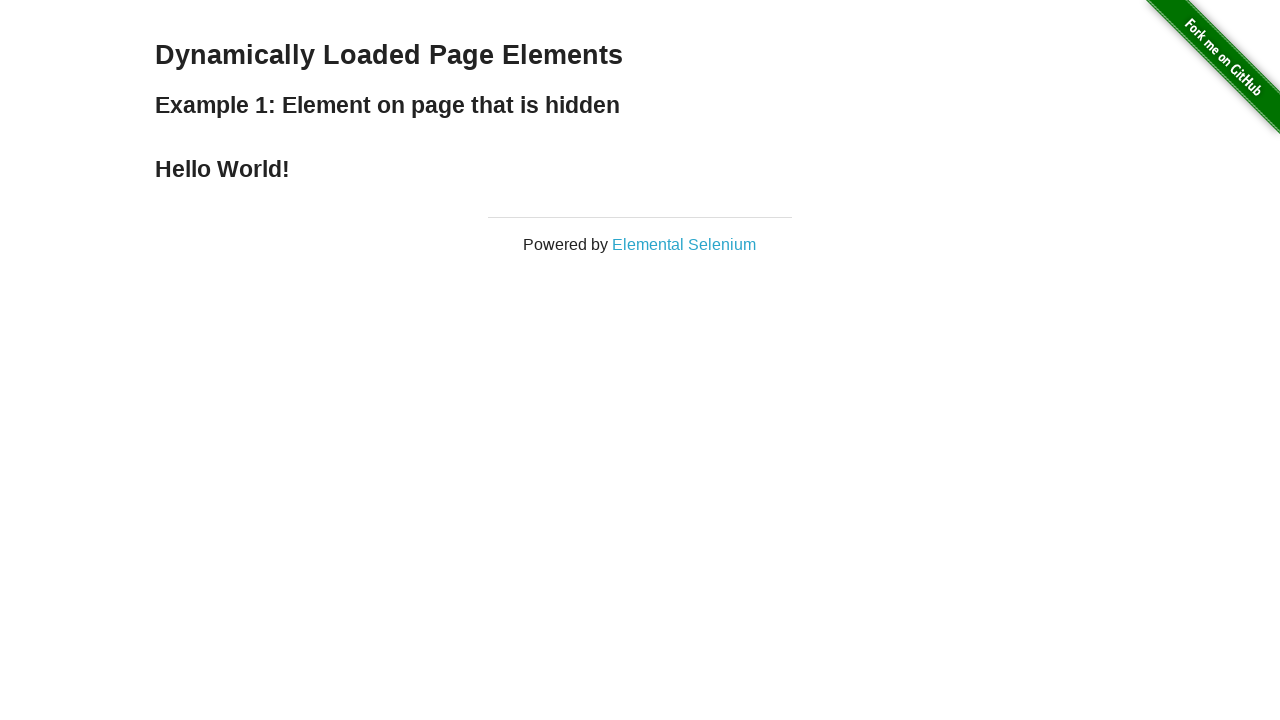

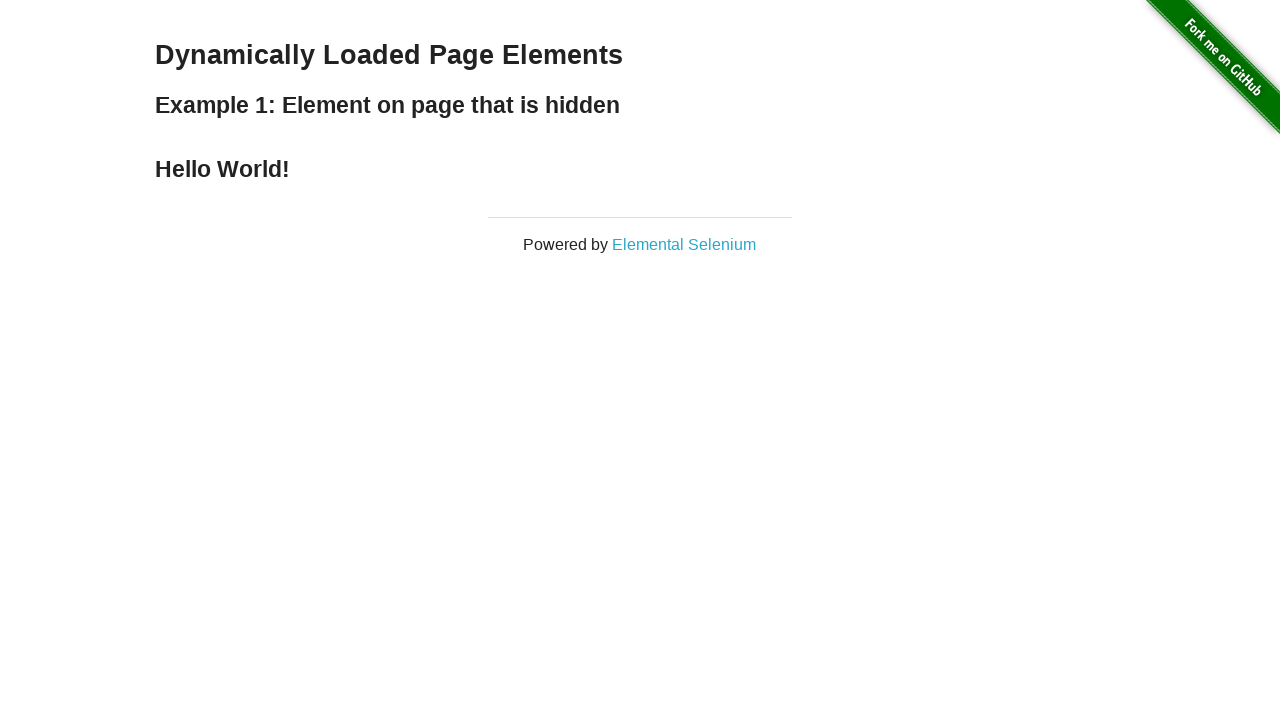